Tests modal dialog box functionality by clicking a button to trigger a modal dialog and then clicking OK to close it.

Starting URL: https://testpages.eviltester.com/styled/alerts/fake-alert-test.html

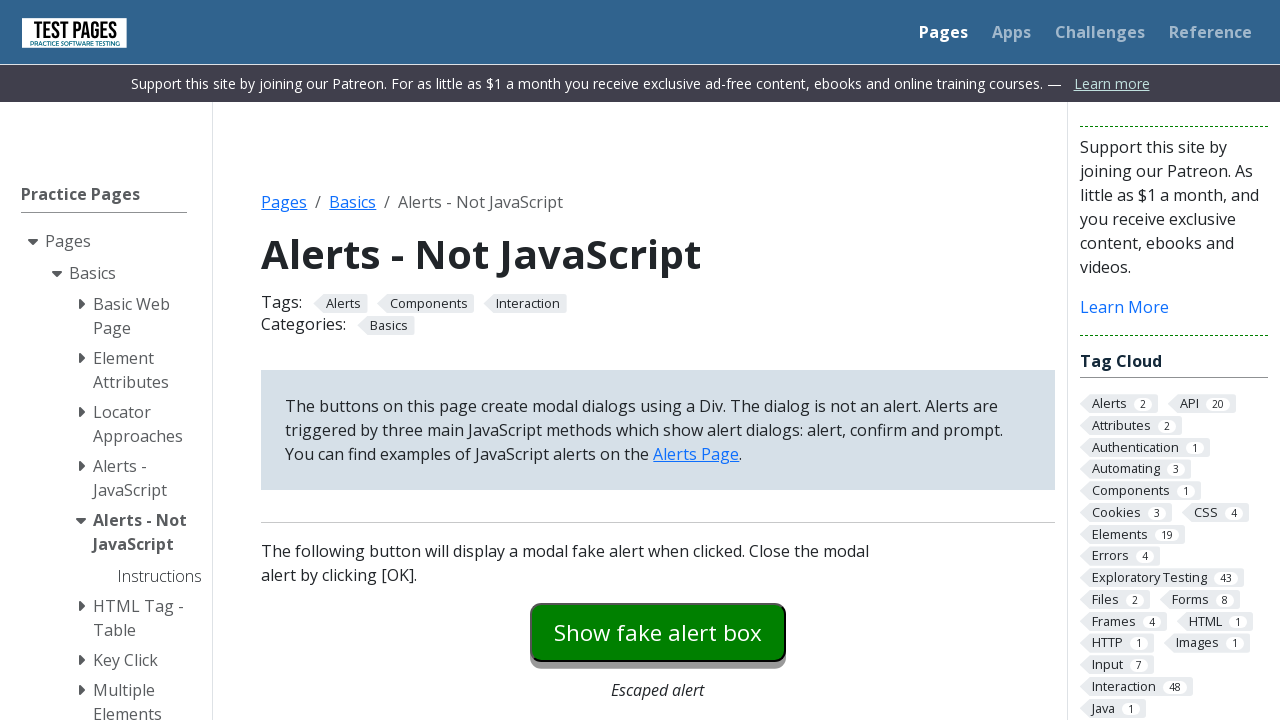

Clicked the modal dialog button to trigger the modal at (658, 360) on #modaldialog
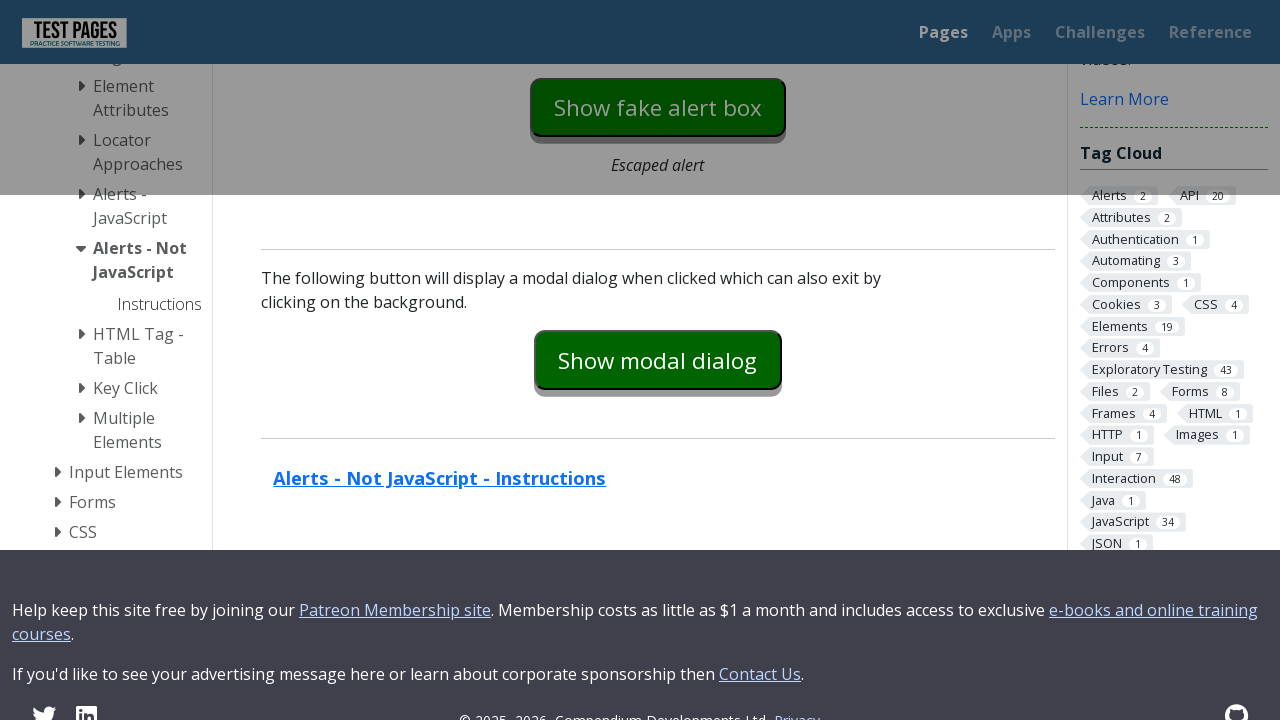

Modal dialog appeared with text visible
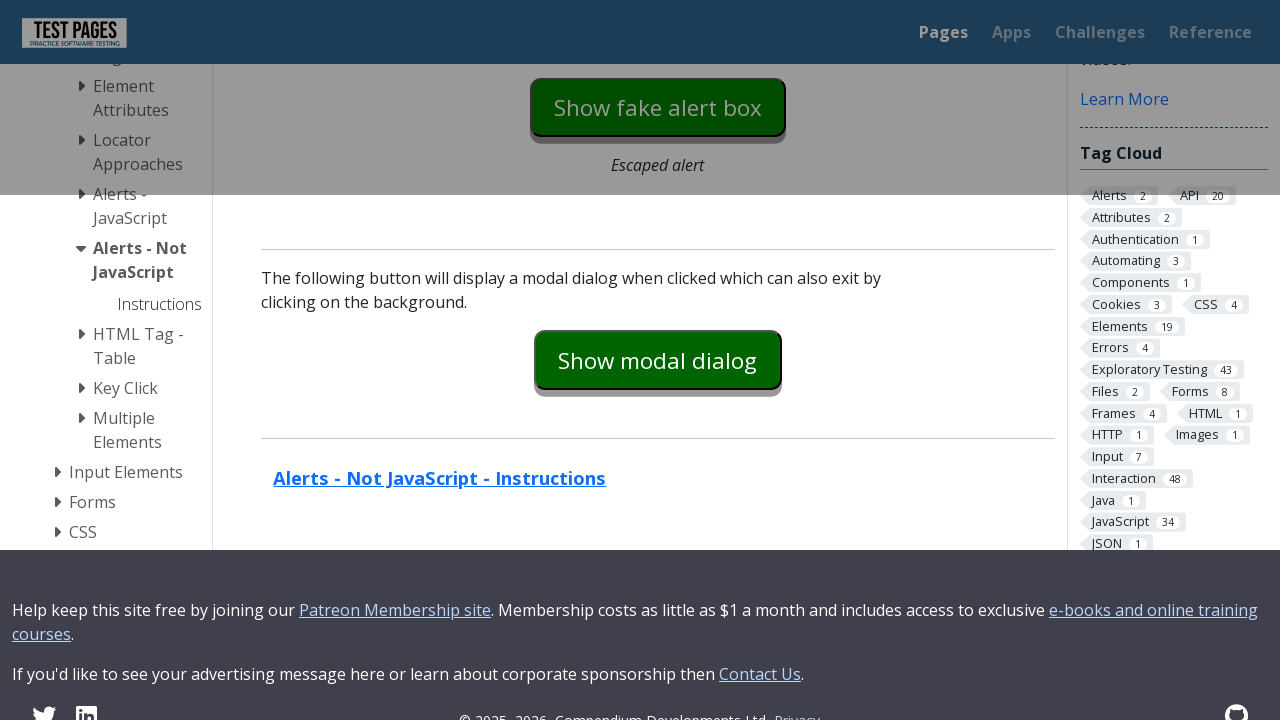

Clicked OK button to close the modal dialog at (719, 361) on #dialog-ok
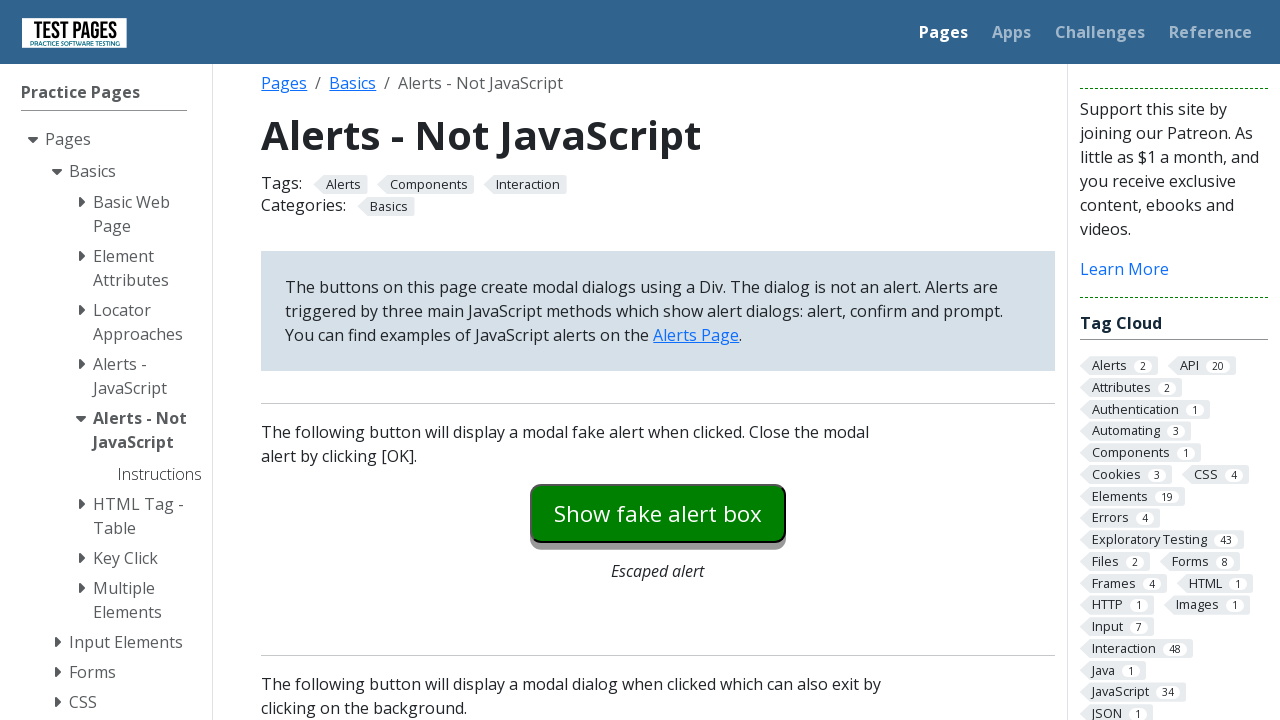

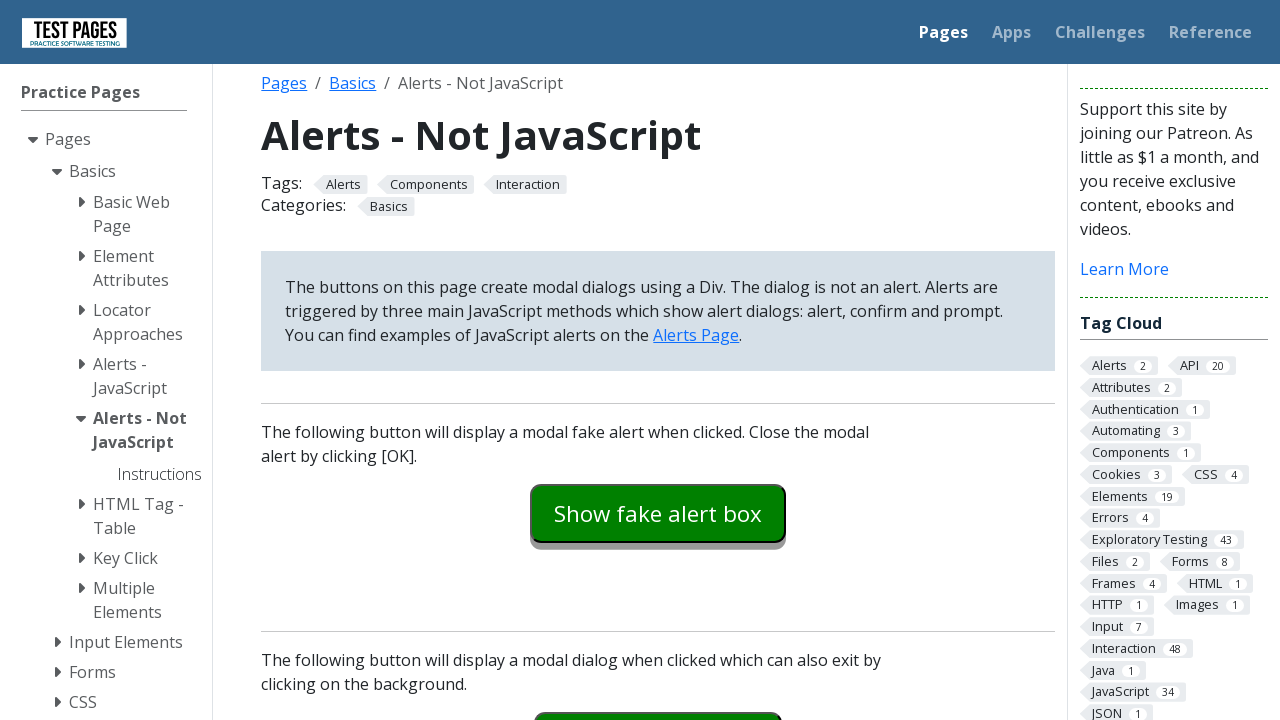